Tests resizing a box element by dragging its resize handle 250 pixels in both X and Y directions

Starting URL: https://demoqa.com/resizable/

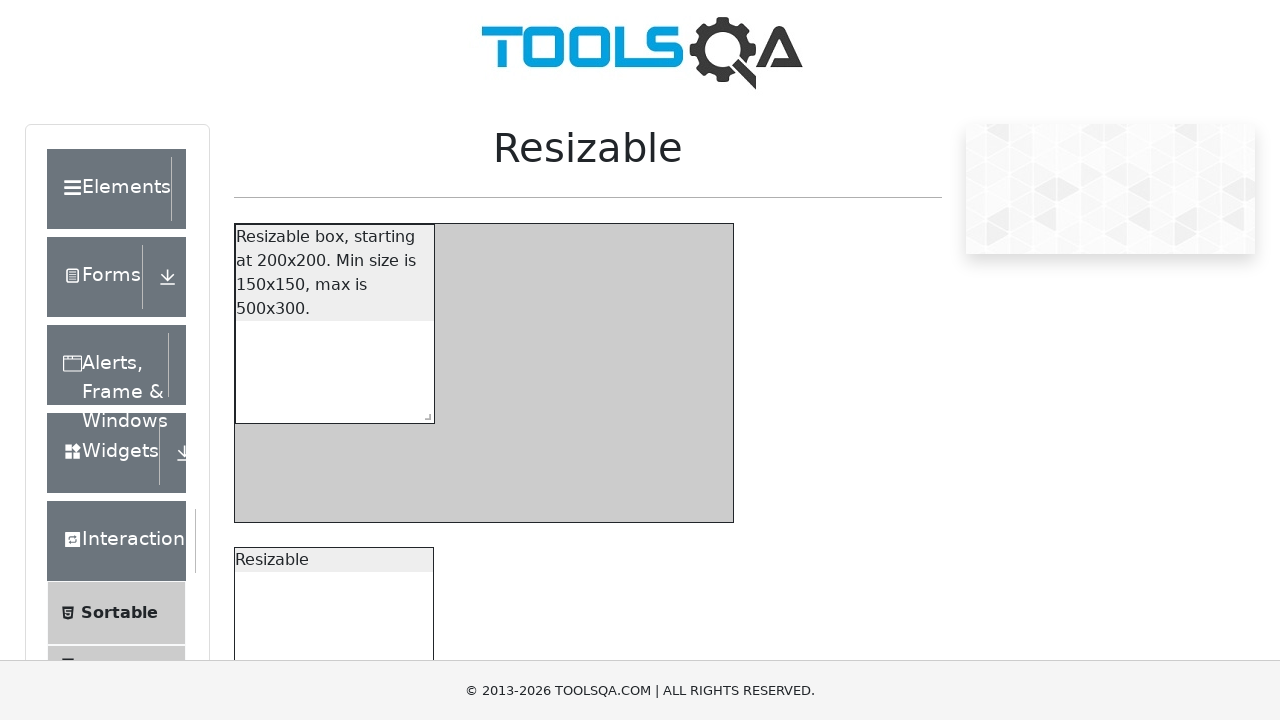

Waited for resizable box element to be visible
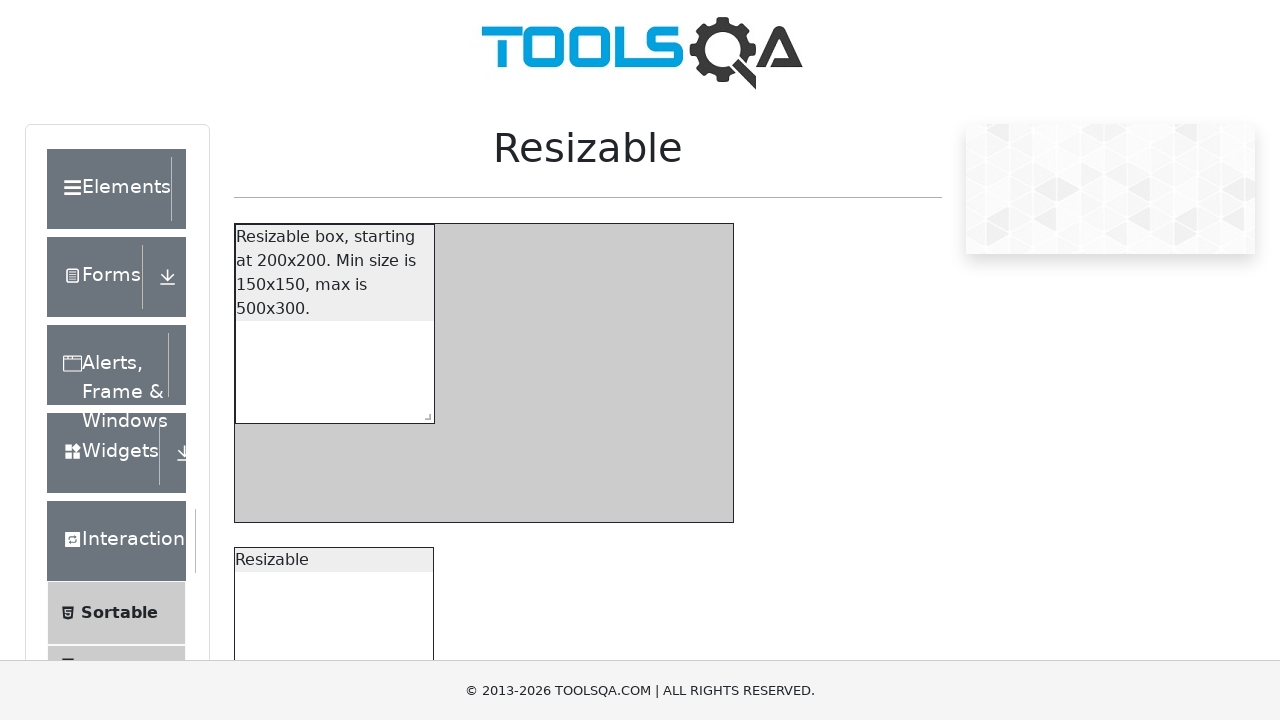

Located the resize handle element
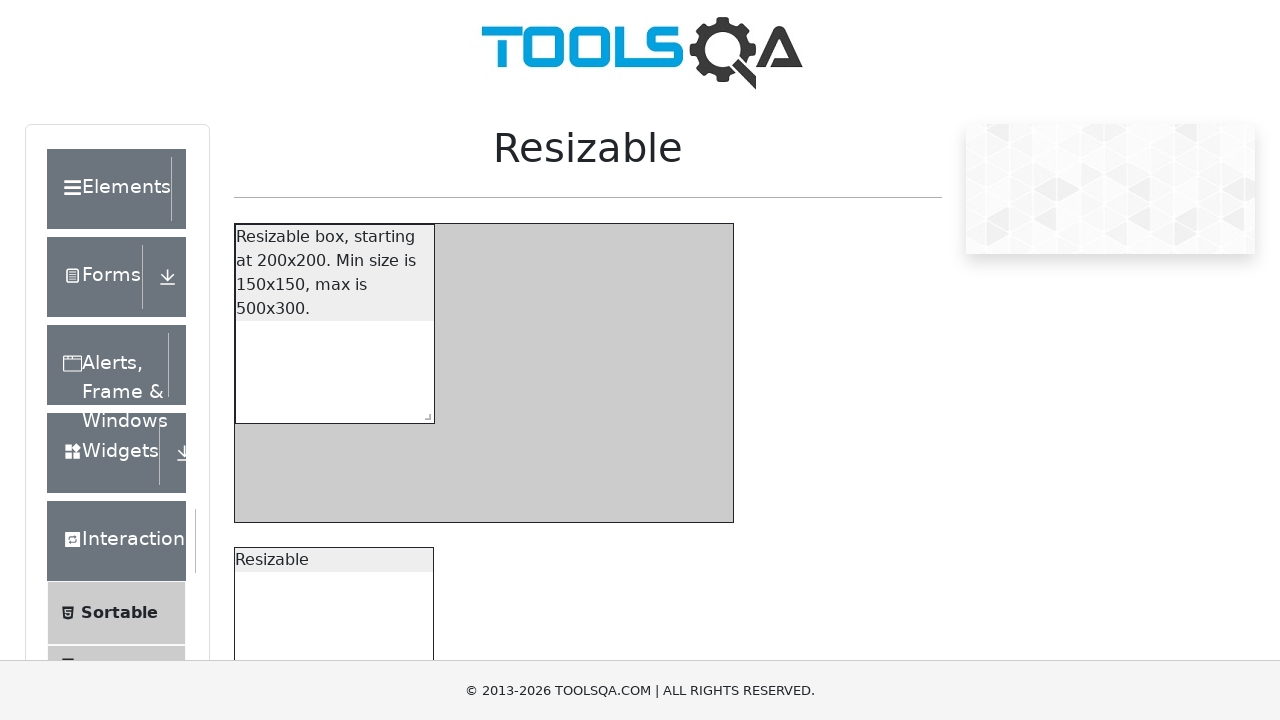

Dragged resize handle 250 pixels right and 250 pixels down at (664, 653)
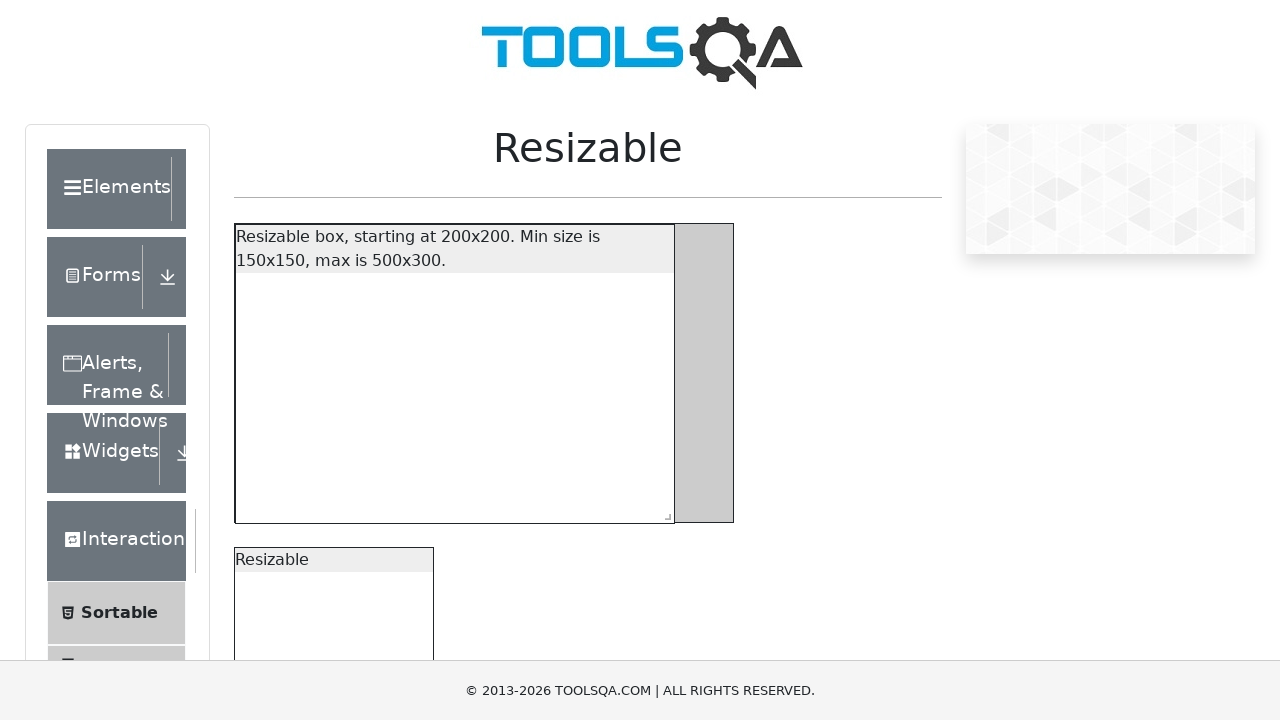

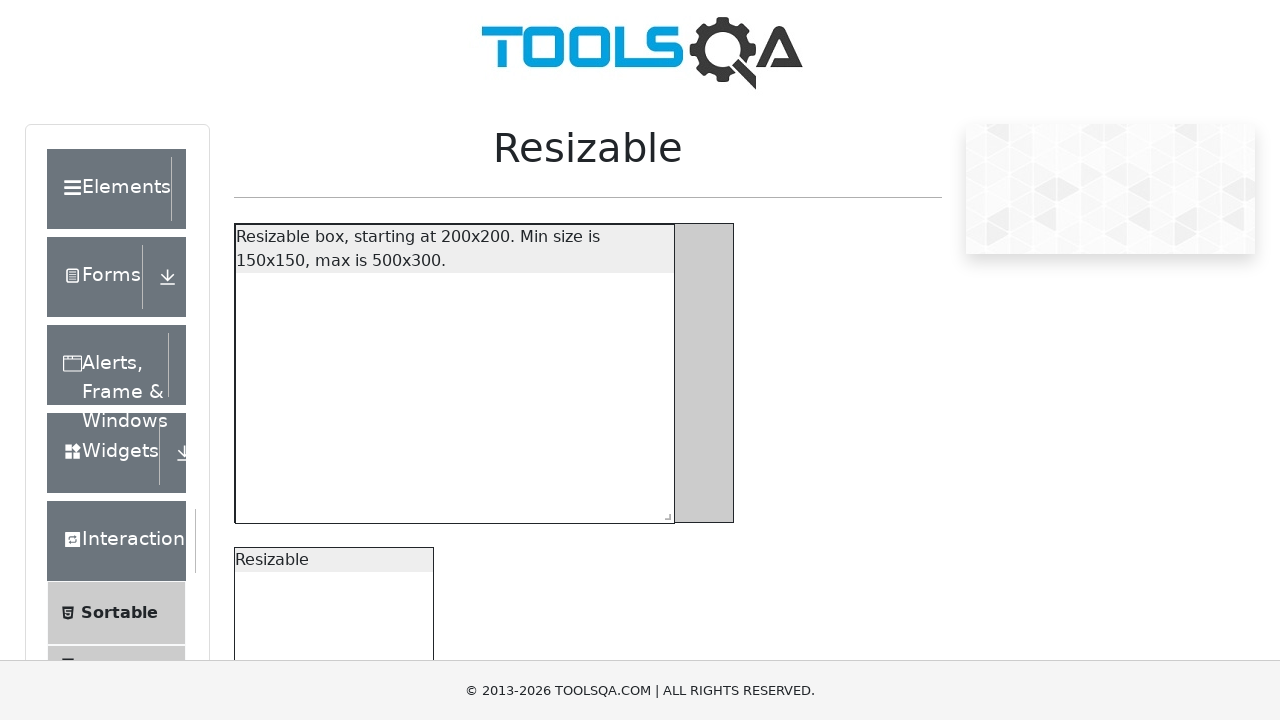